Navigates to the Adactin Hotel App homepage and maximizes the browser window to verify the page loads correctly.

Starting URL: https://adactinhotelapp.com/

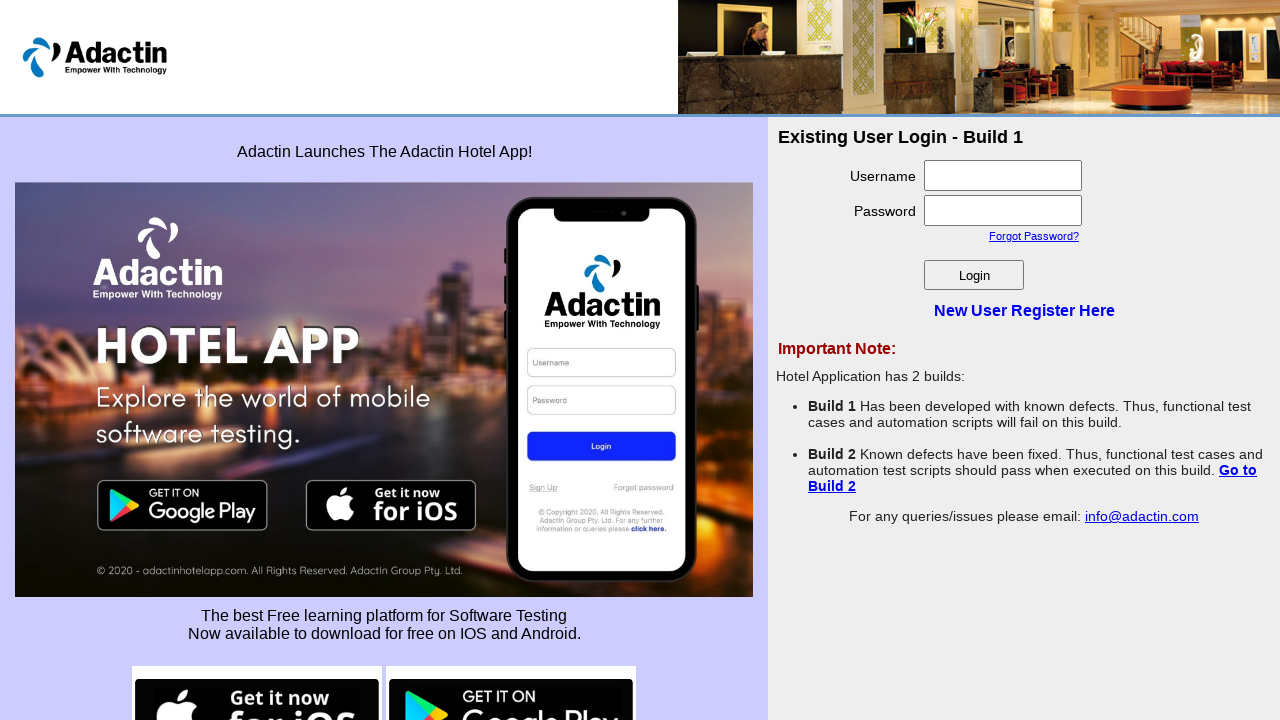

Maximized browser window to 1920x1080
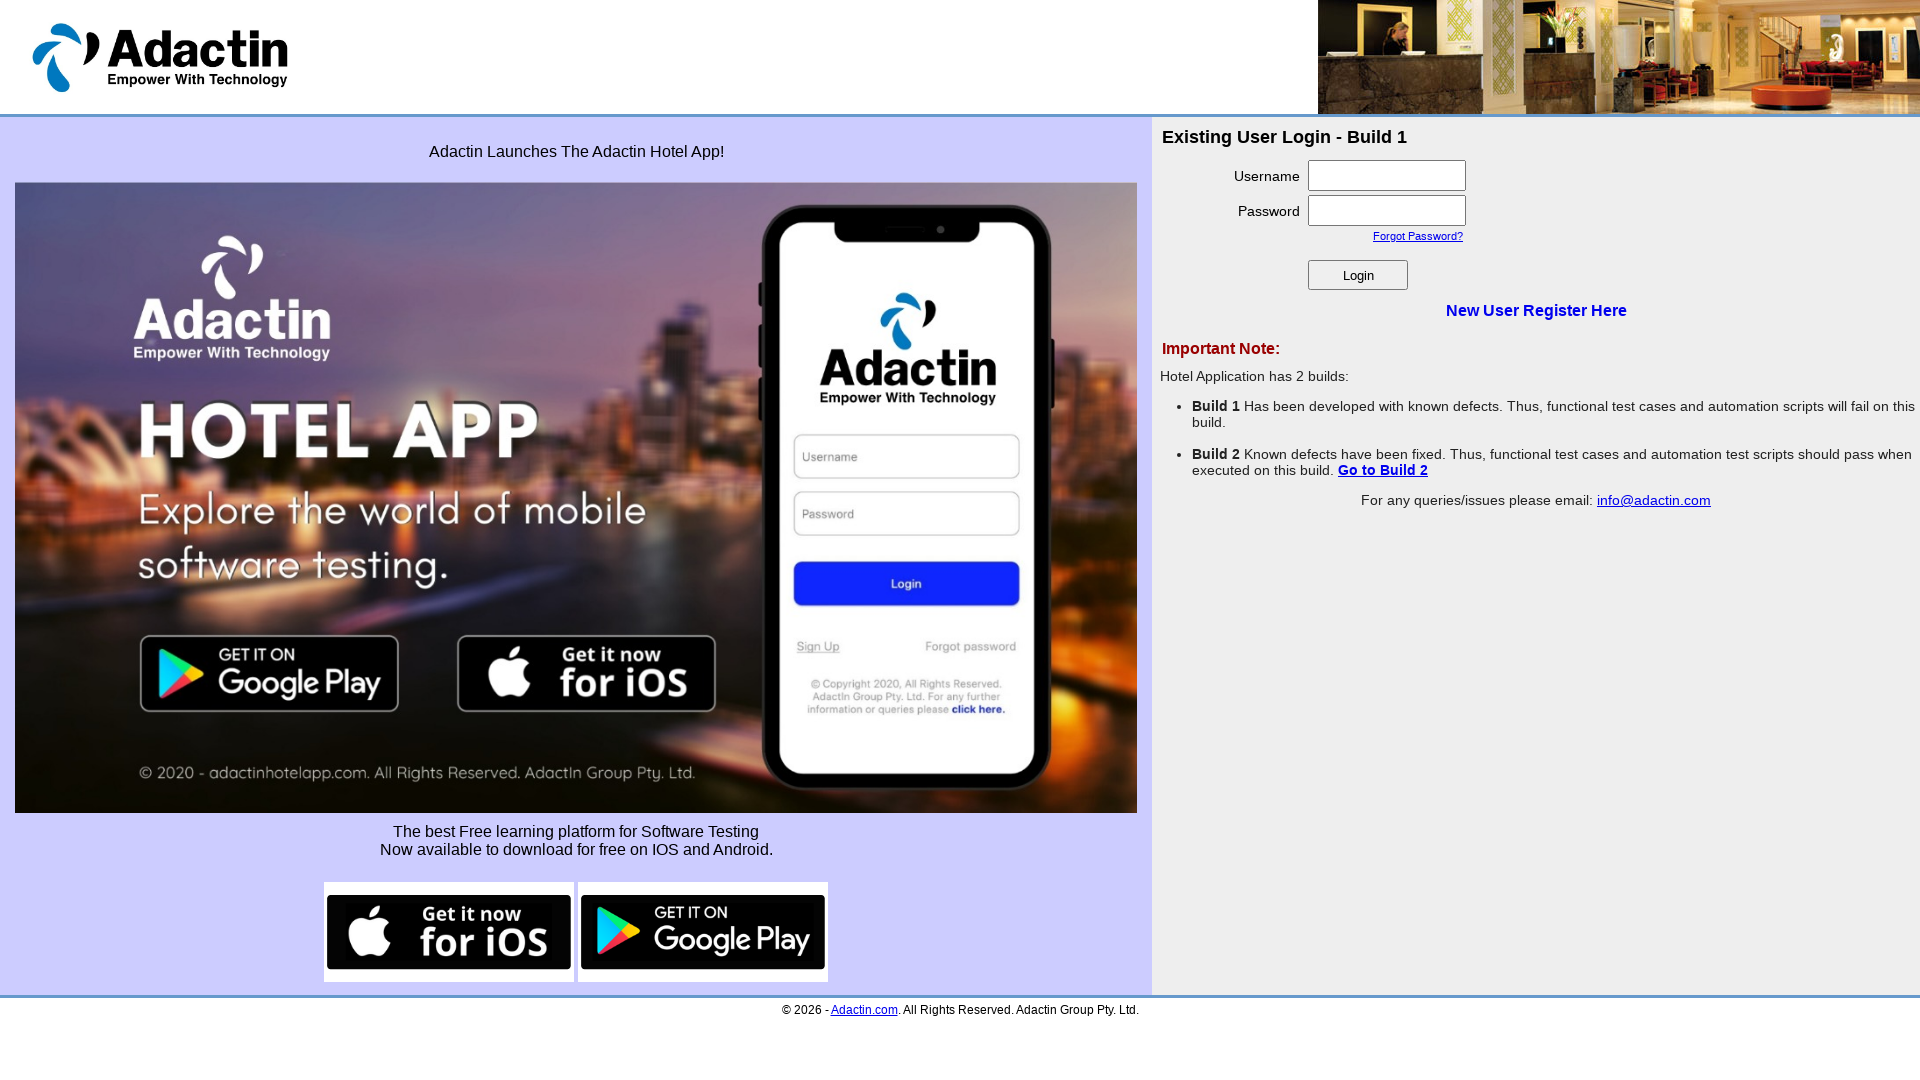

Adactin Hotel App homepage loaded successfully
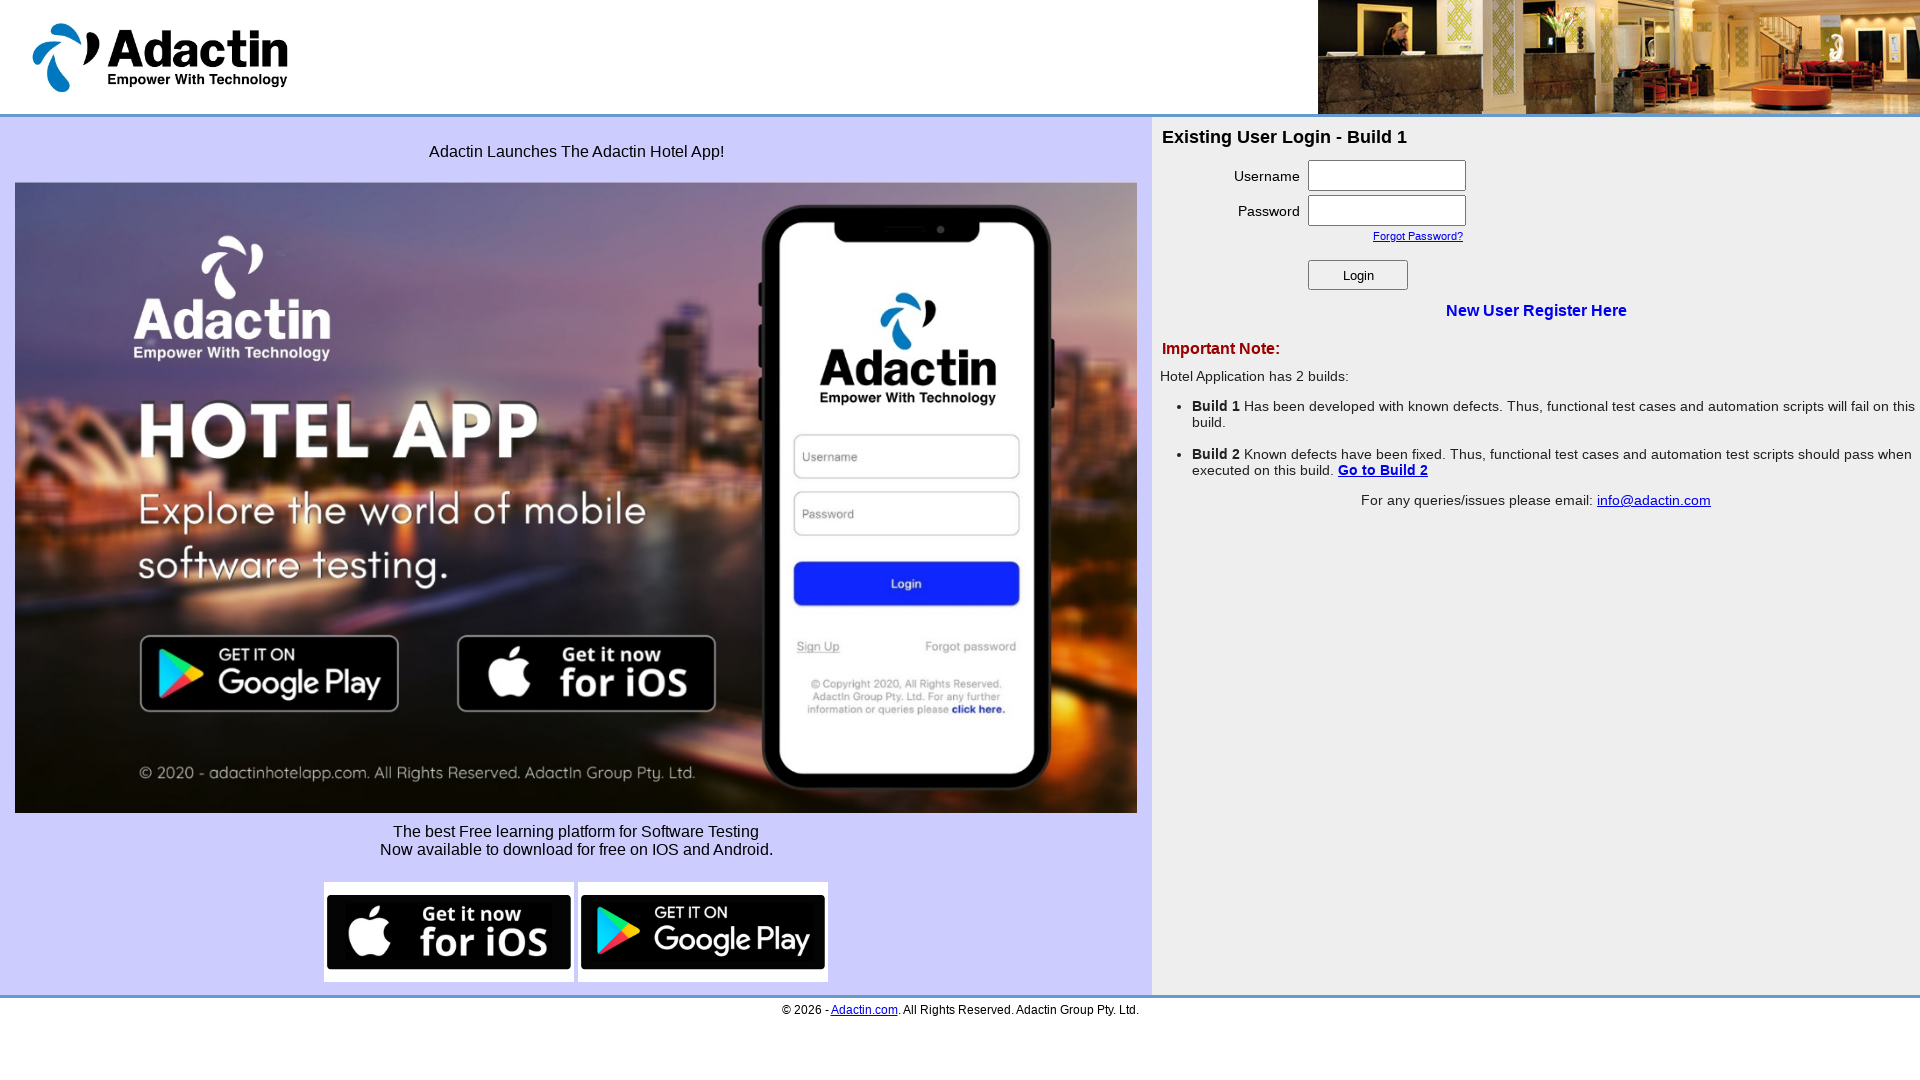

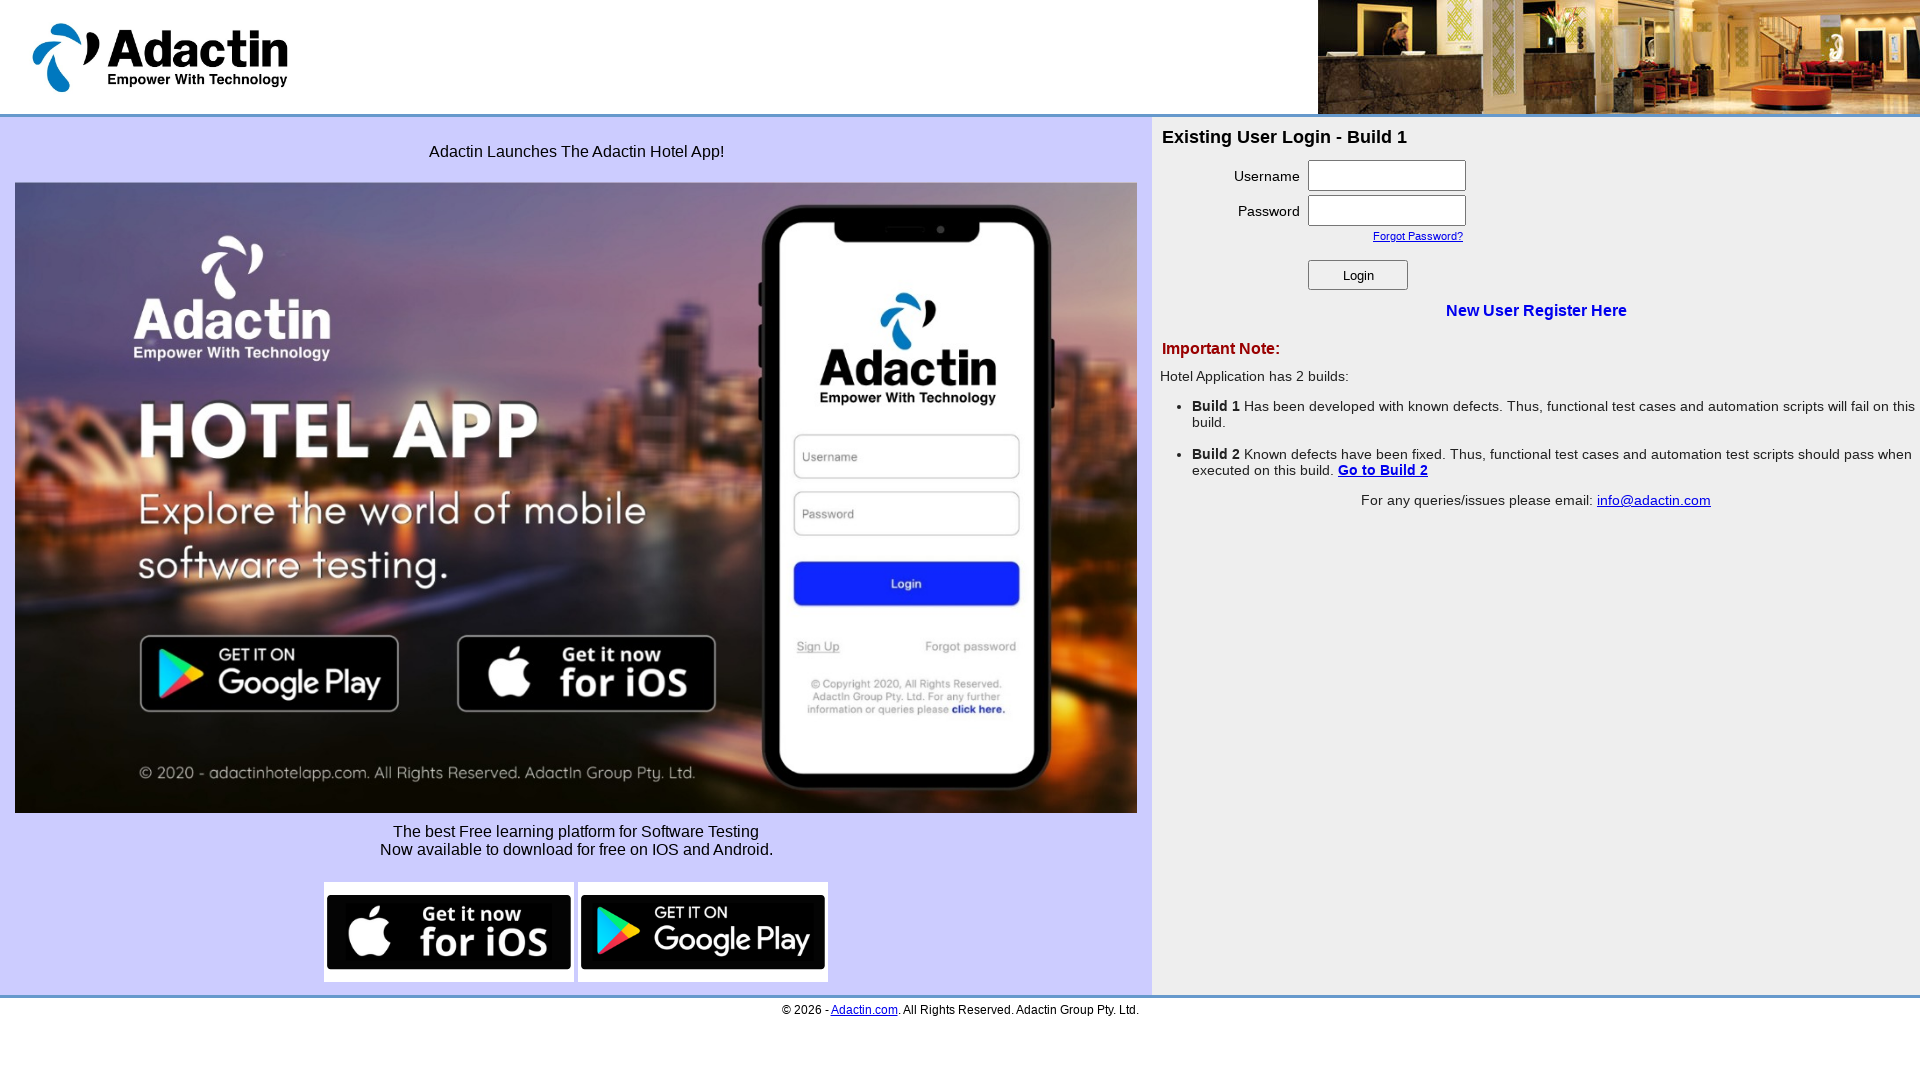